Navigates to the Telangana government website

Starting URL: http://www.telangana.gov.in/

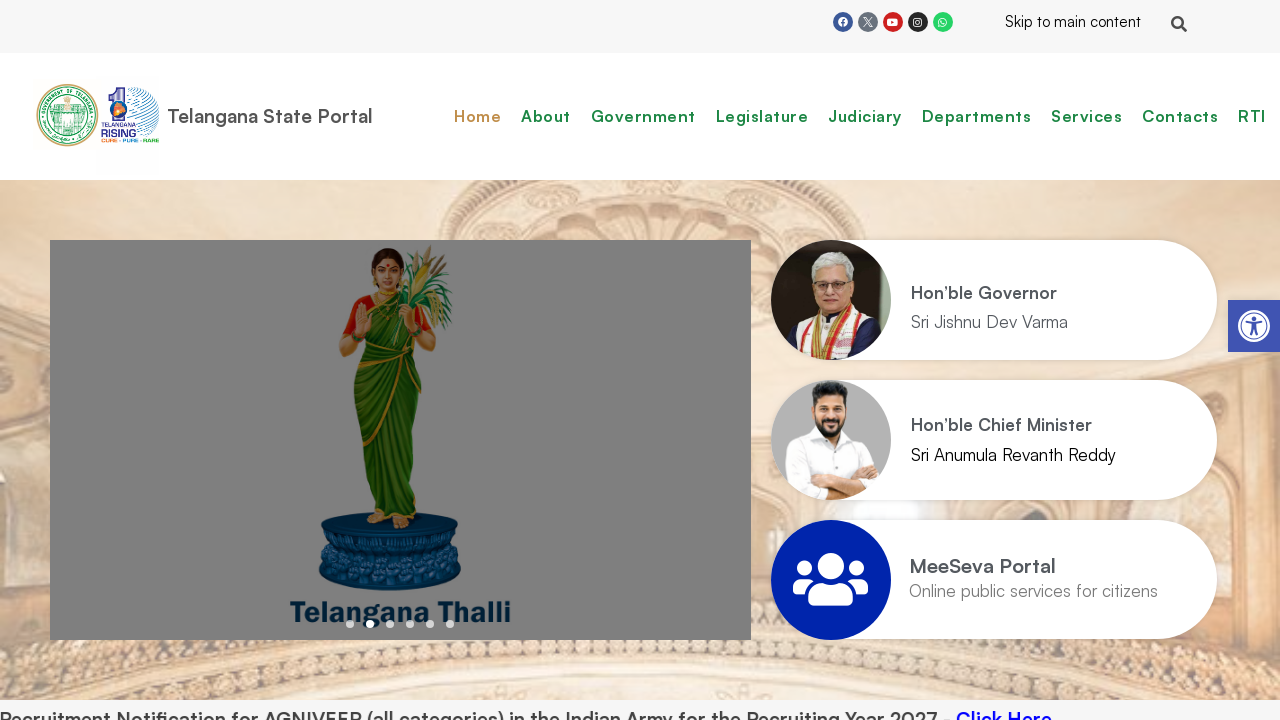

Navigated to Telangana government website at http://www.telangana.gov.in/
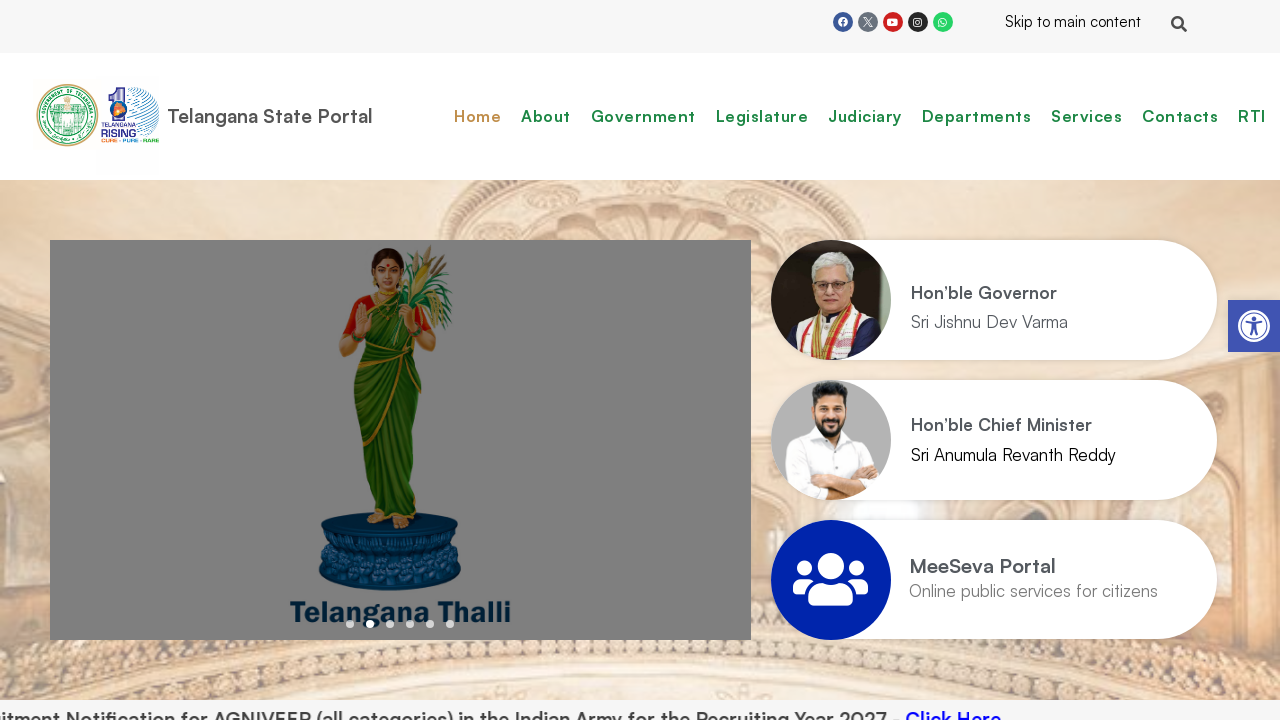

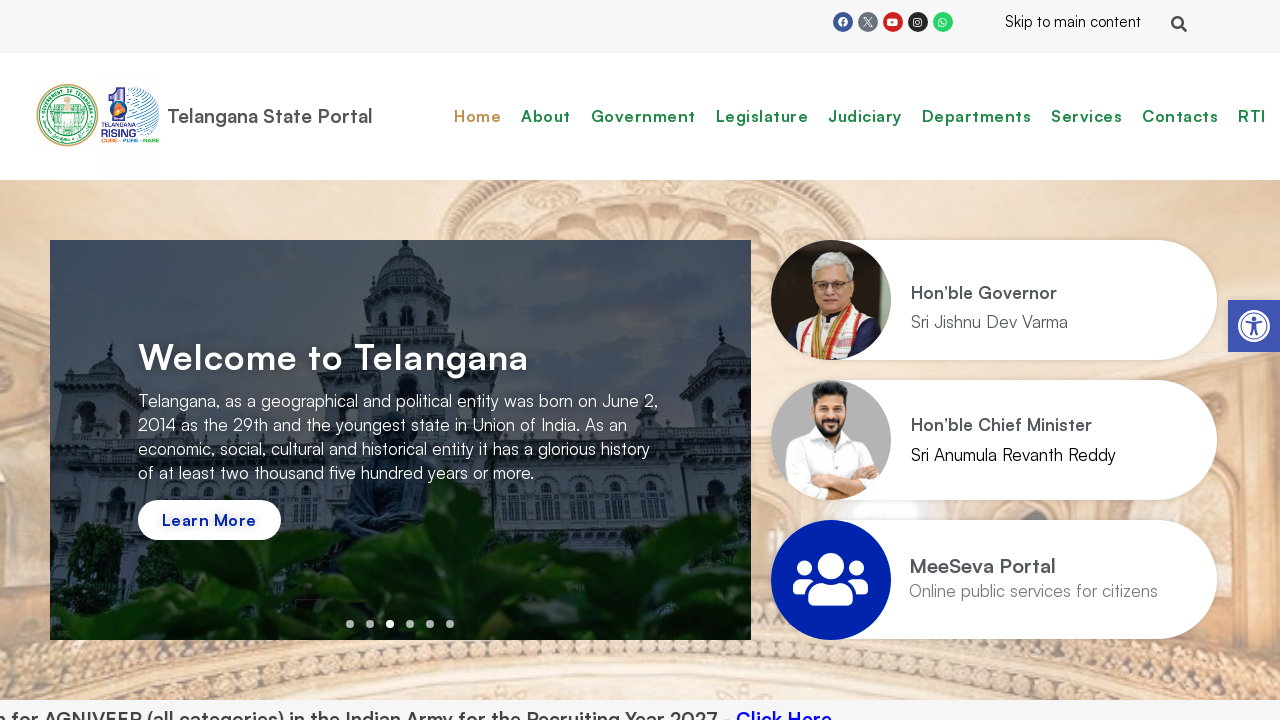